Tests Delta Airlines calendar date picker by navigating through months until March is found, then selecting the 15th day of that month

Starting URL: https://www.delta.com/

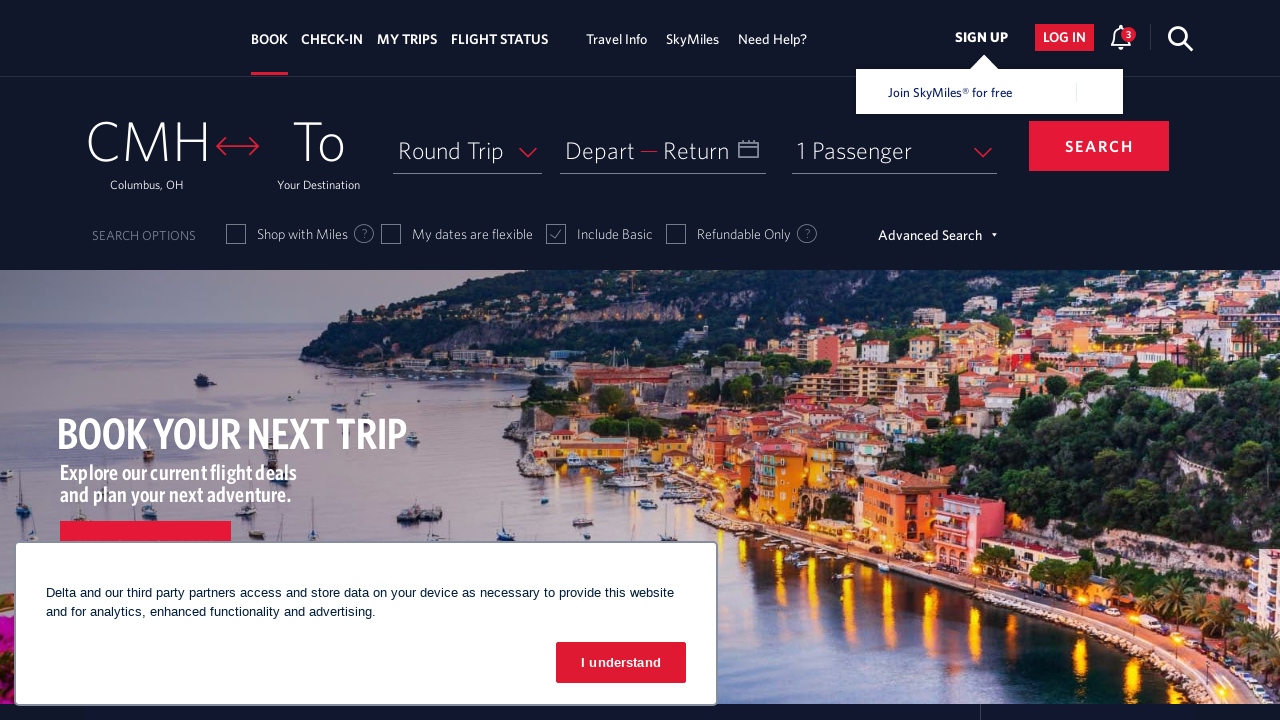

Clicked on Depart calendar button at (600, 150) on xpath=//span[text()='Depart']
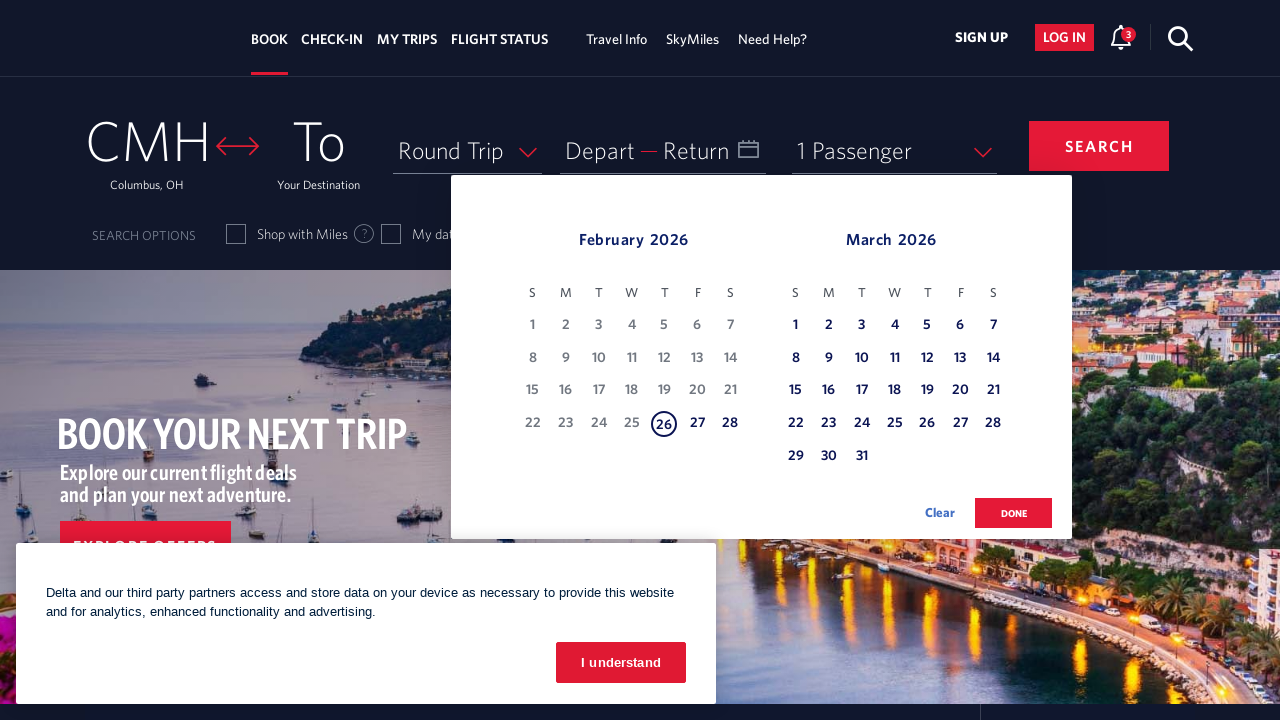

Calendar date picker loaded and month selector is visible
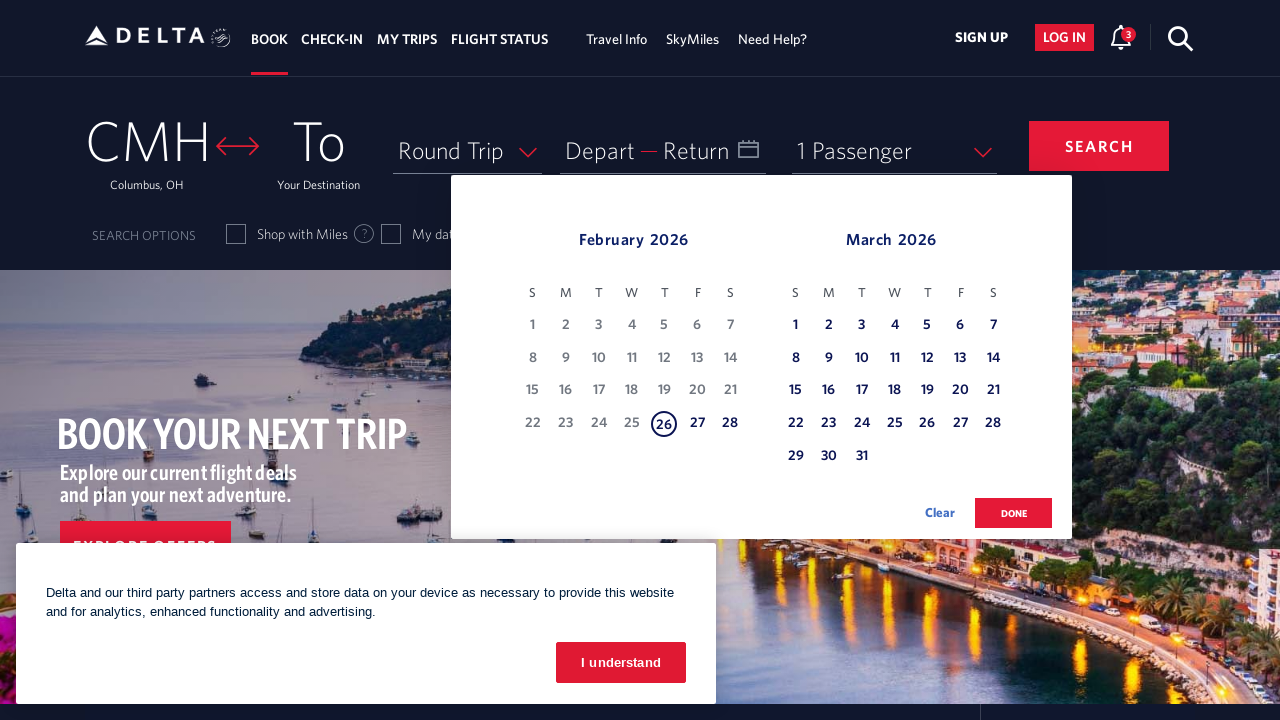

Retrieved current month: February
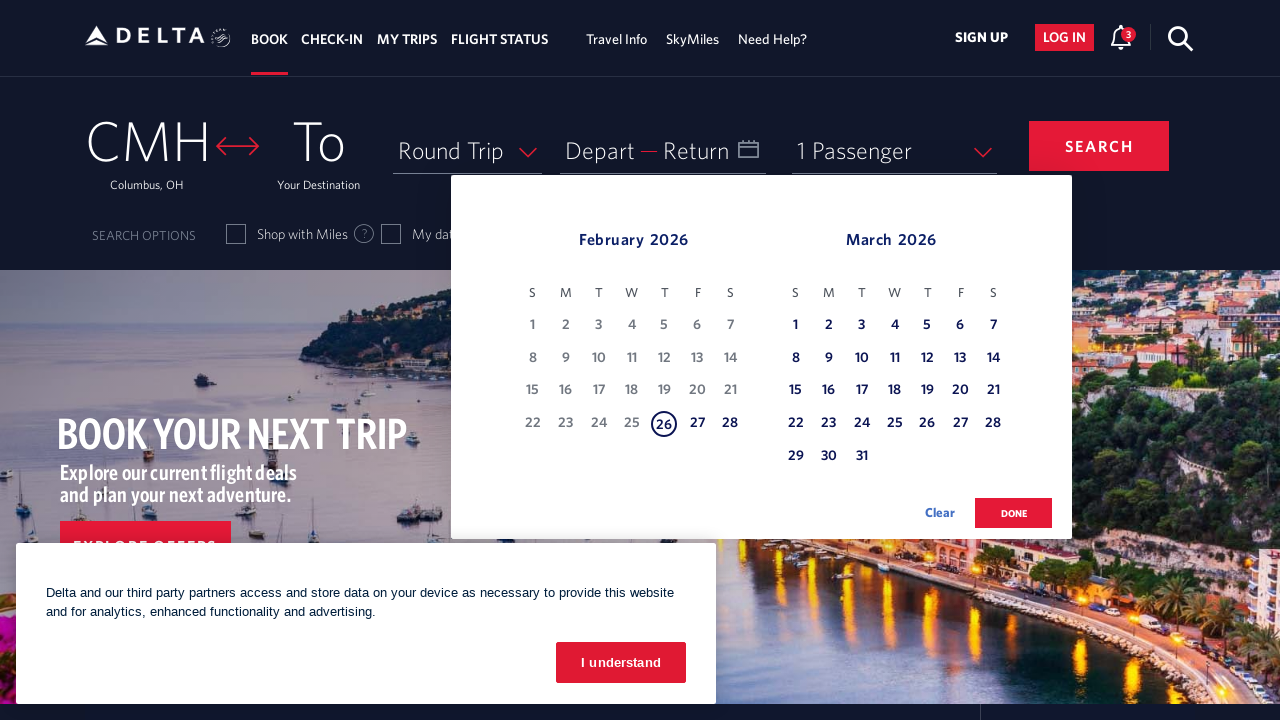

Navigated to next month (currently viewing February) at (1050, 372) on xpath=//span[text()='Next']
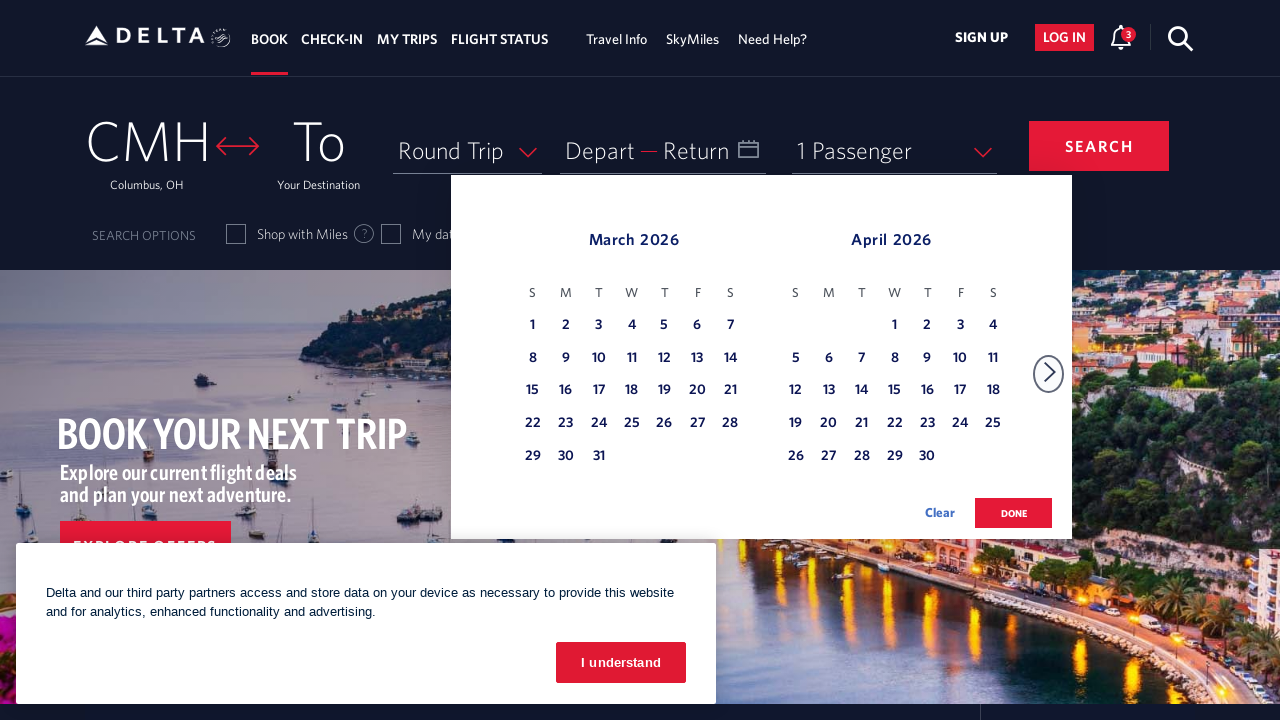

Retrieved current month: March
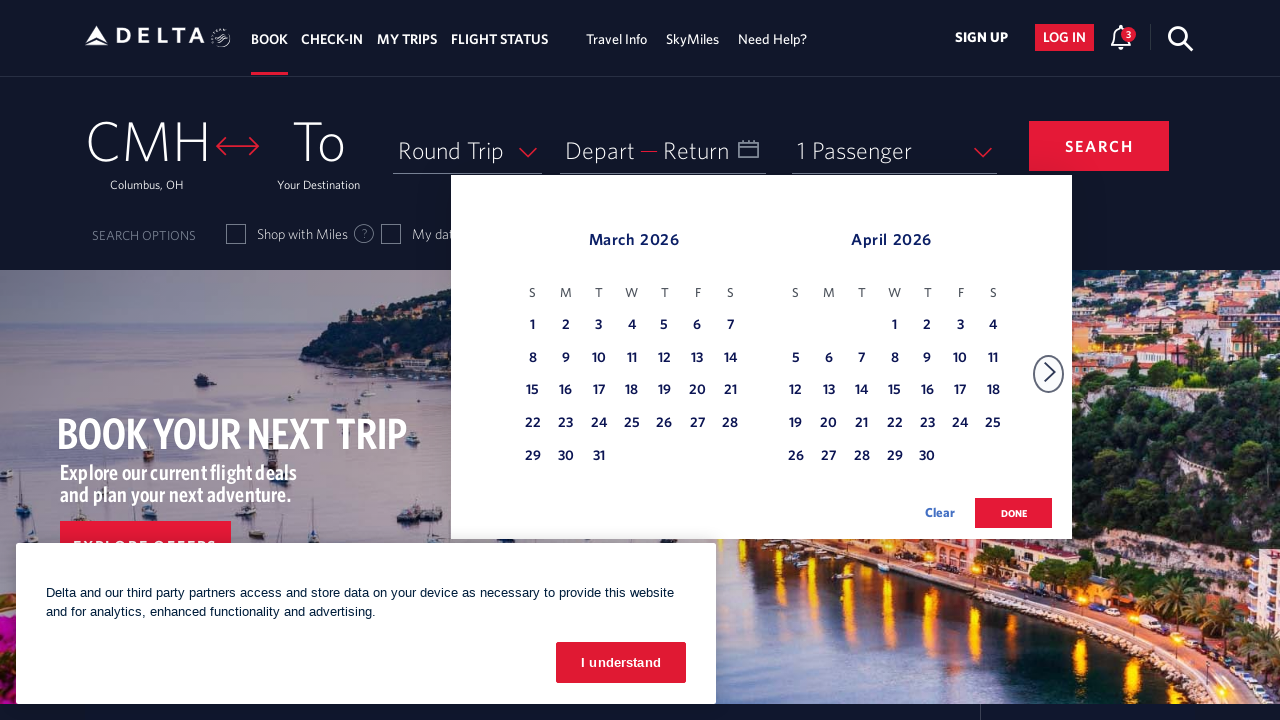

Found March month - retrieved all available dates from calendar
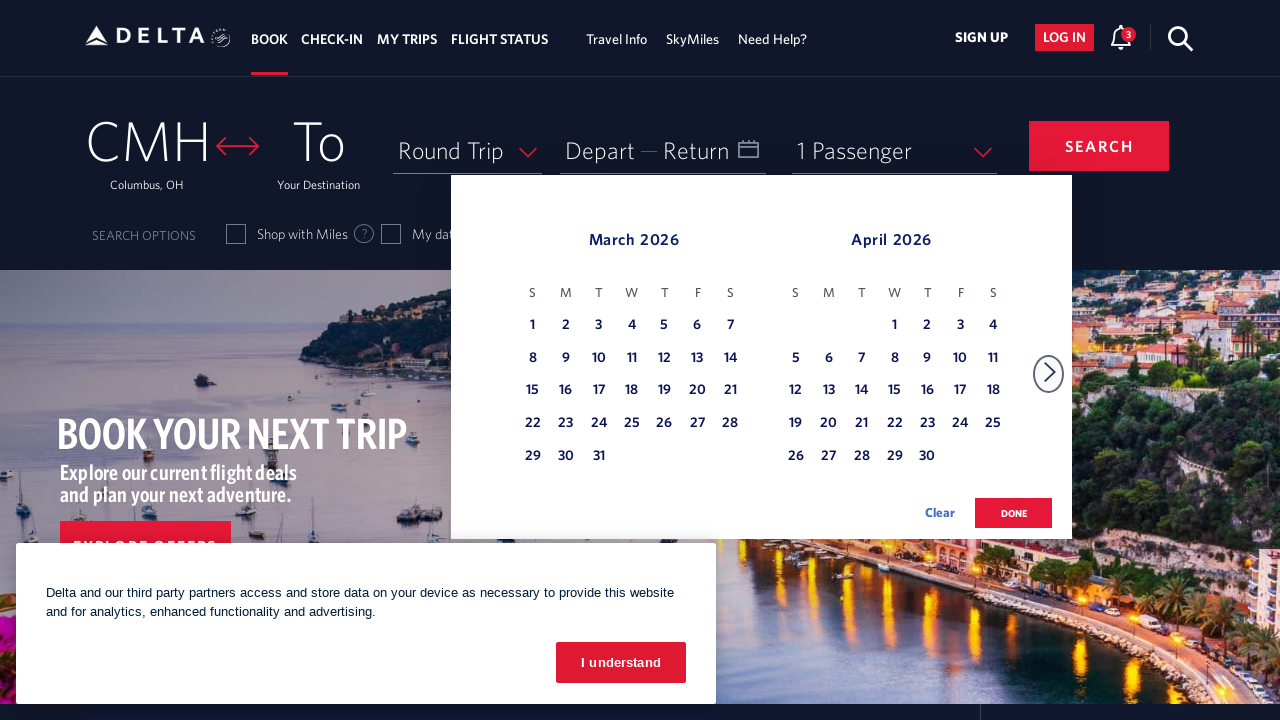

Selected the 15th day of March at (533, 391) on xpath=//table[@class='dl-datepicker-calendar'][1]/tbody/tr/td >> nth=21
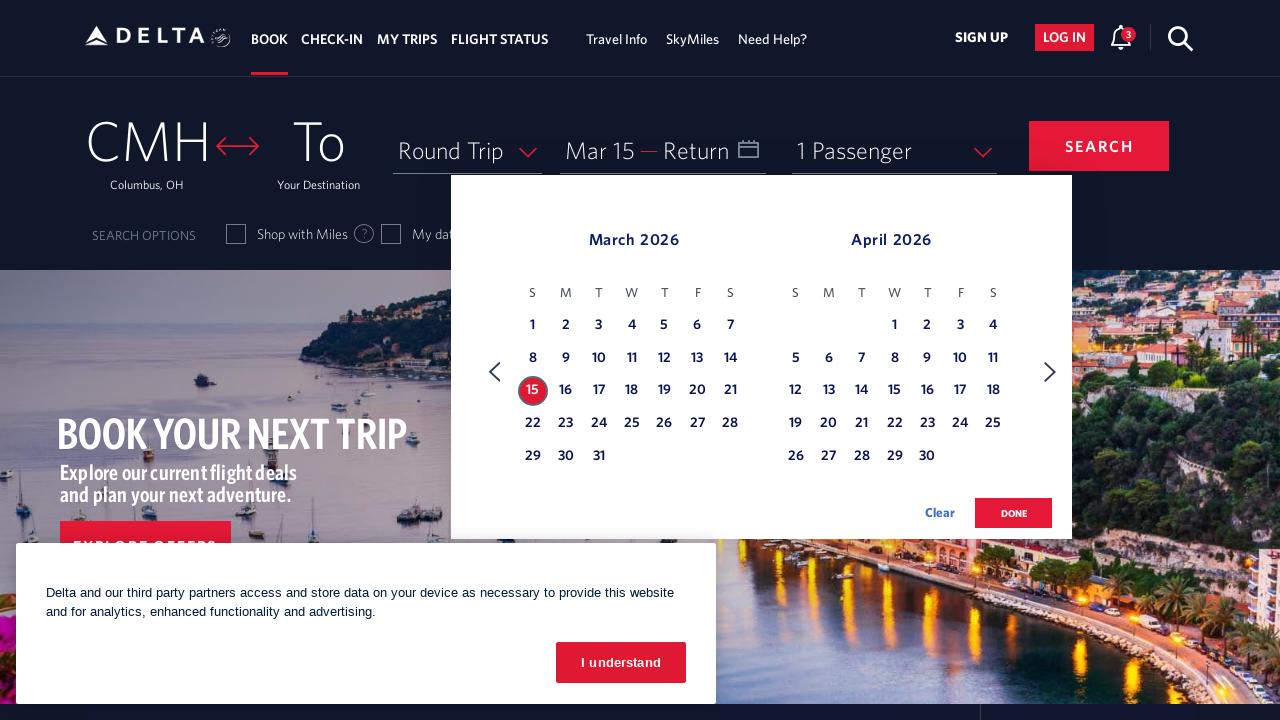

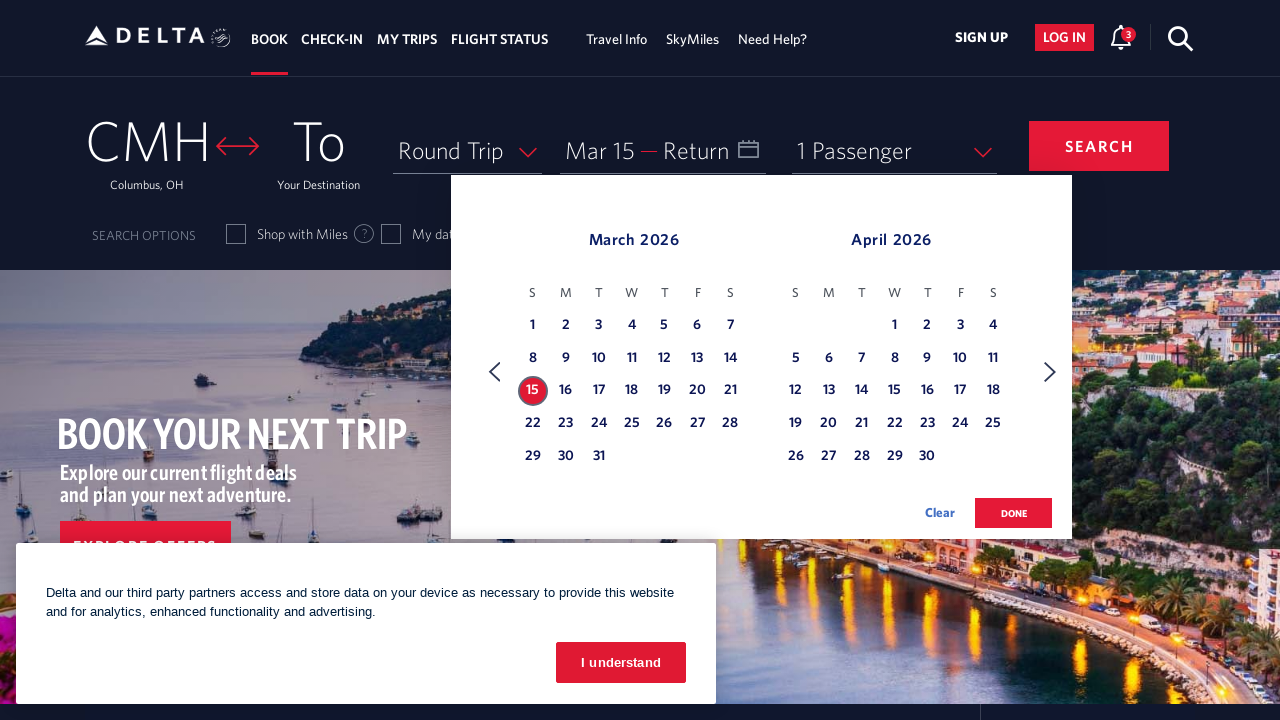